Tests keyboard navigation on calculator.net by pressing Tab to navigate between elements and Enter to activate a focused element

Starting URL: https://www.calculator.net/

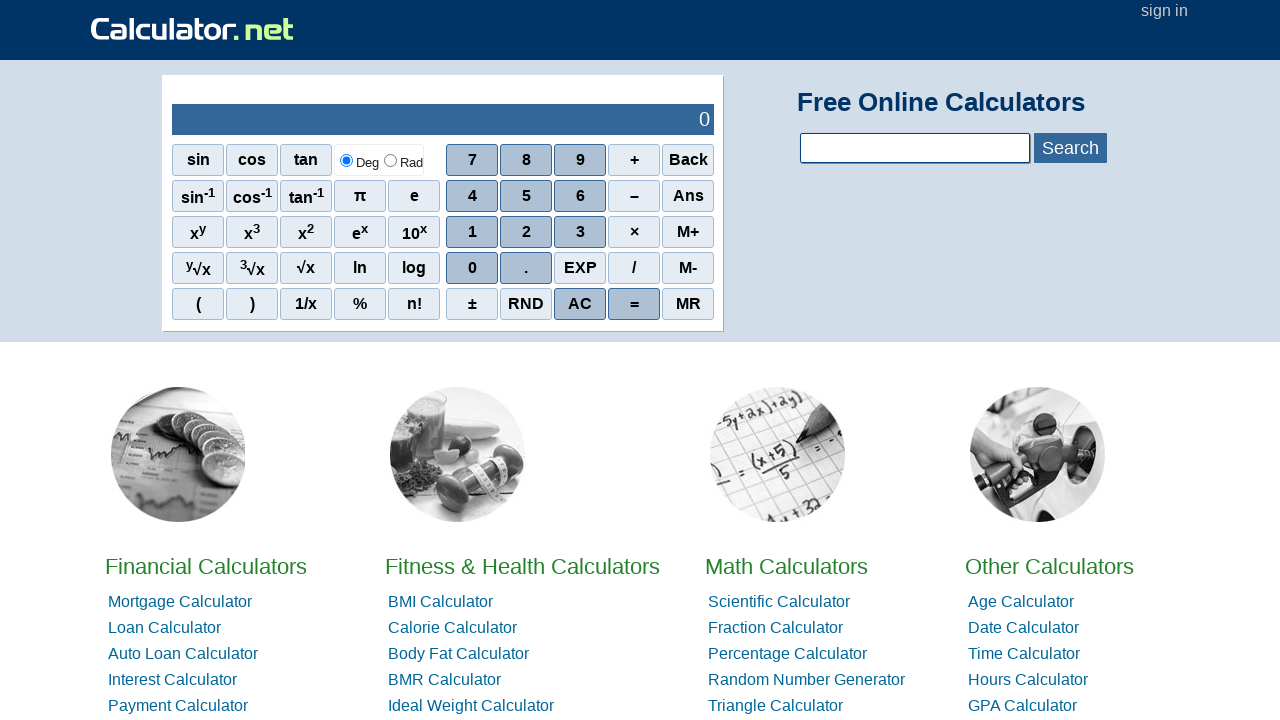

Pressed Tab to navigate to next element on calculator.net
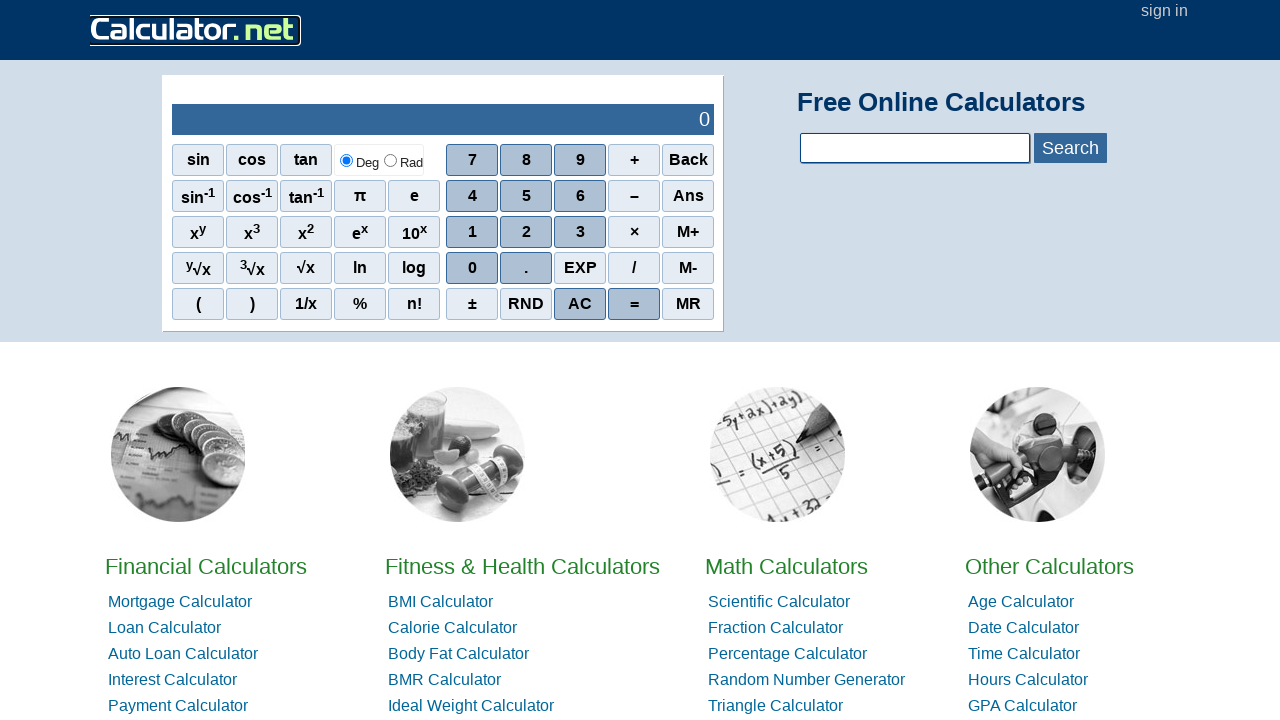

Waited 2 seconds for UI response
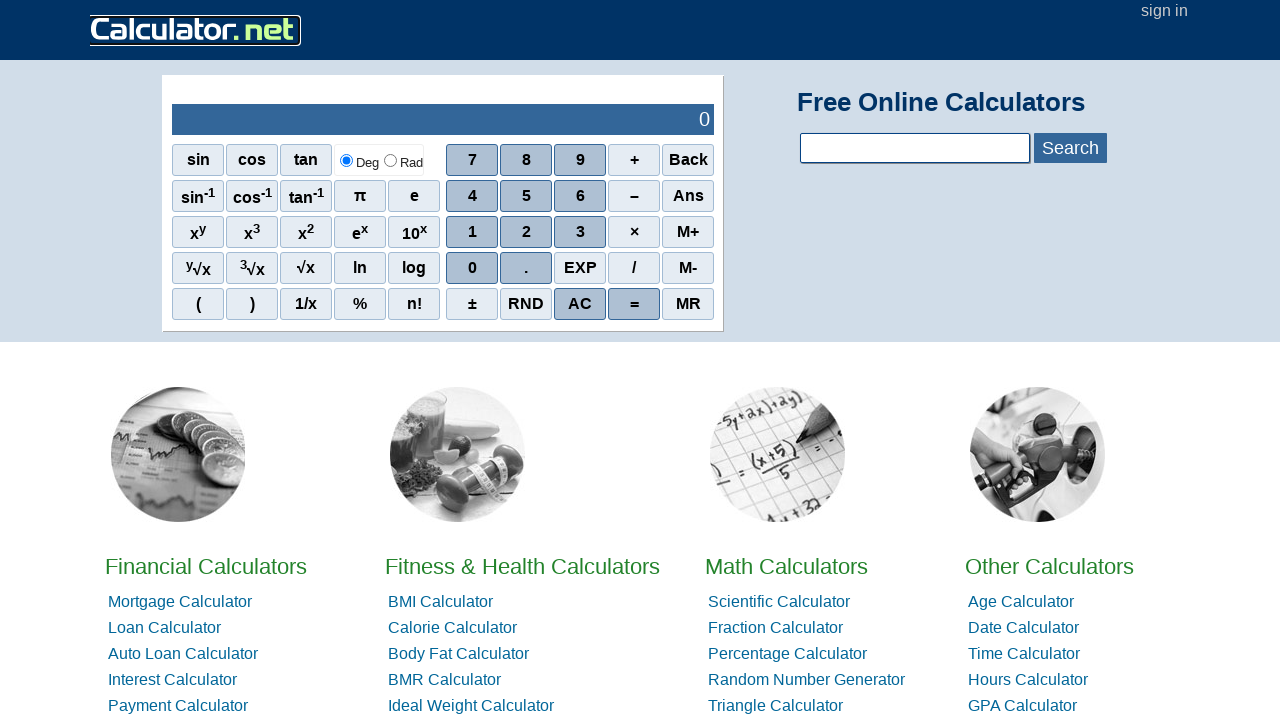

Pressed Enter to activate the focused element
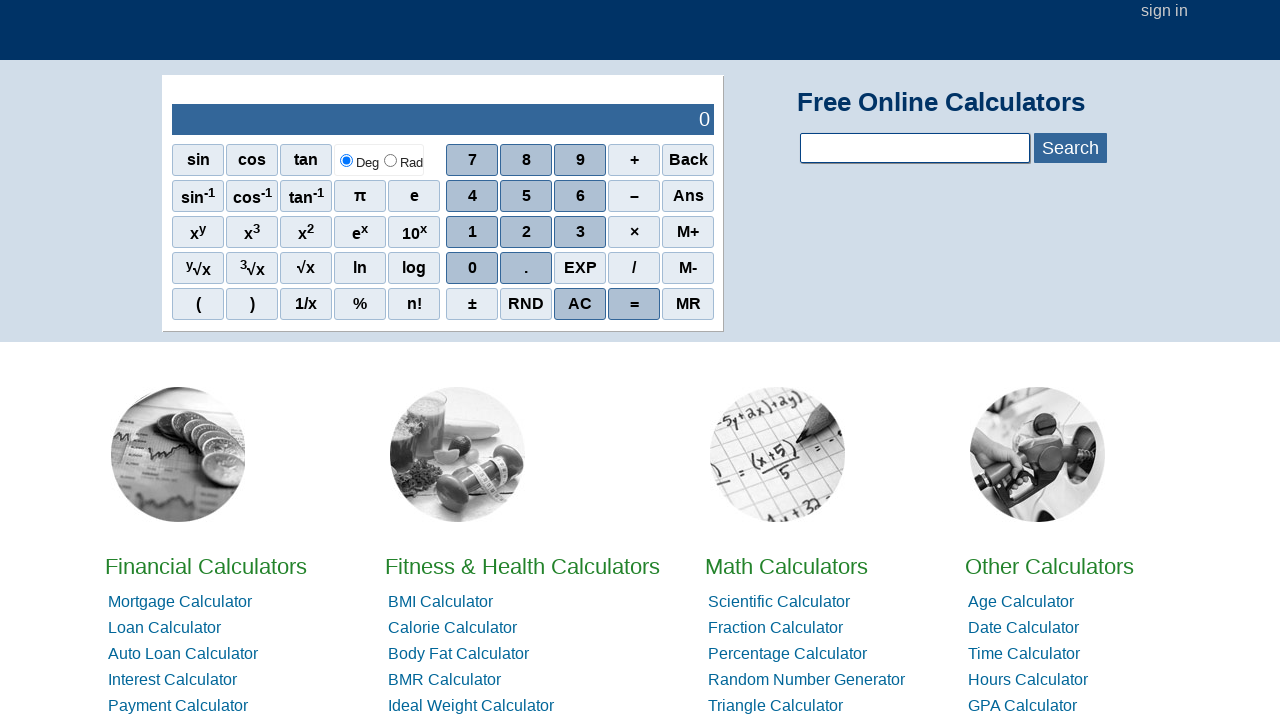

Waited 2 seconds for action to complete
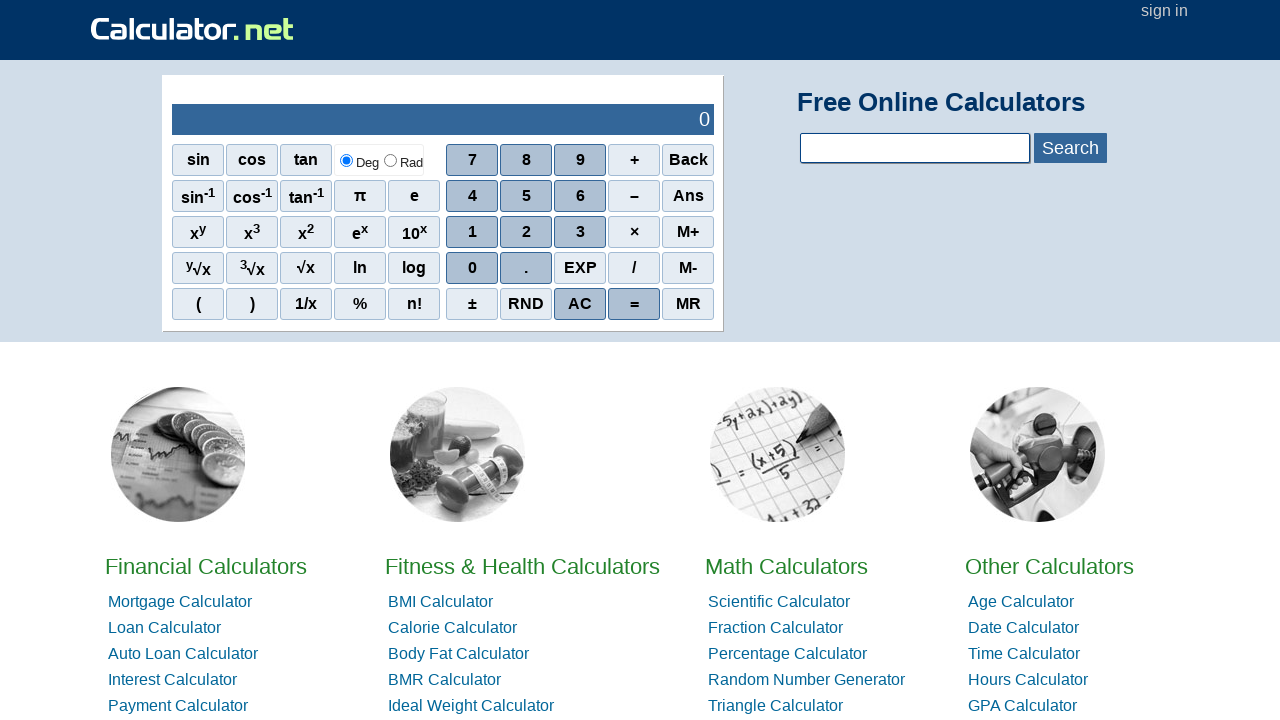

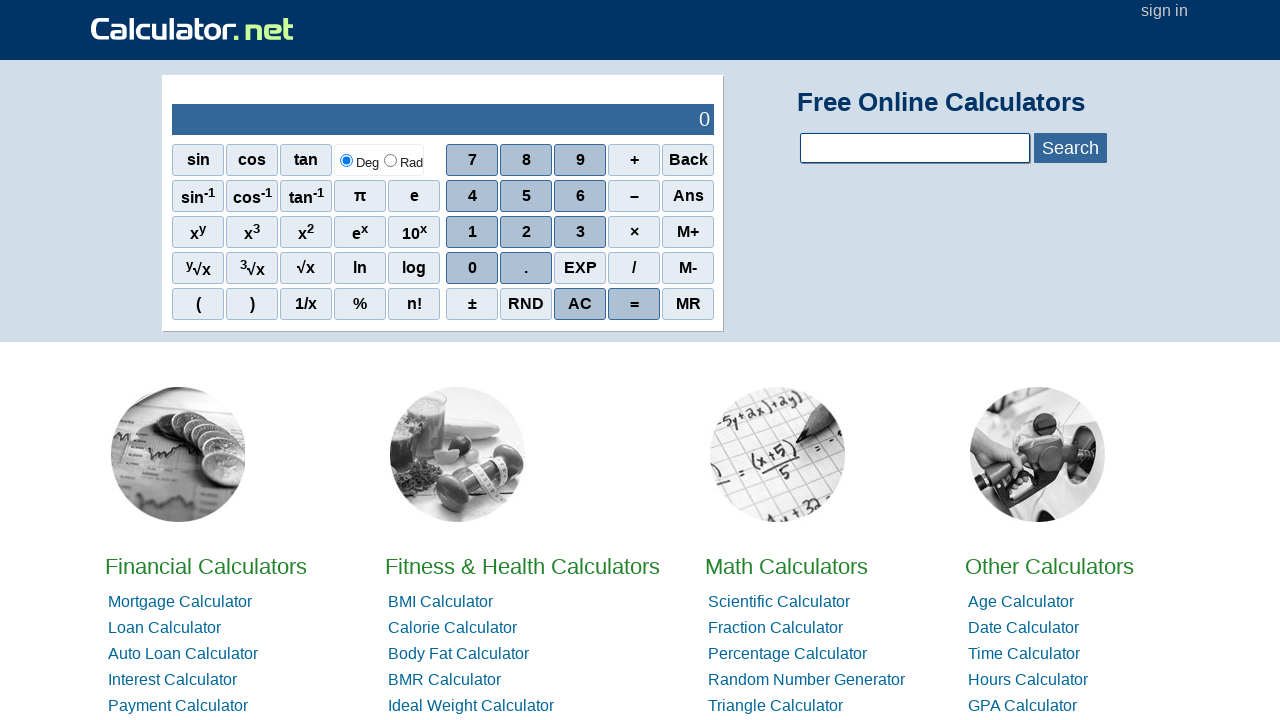